Tests that edits are saved when the input loses focus (blur event).

Starting URL: https://demo.playwright.dev/todomvc

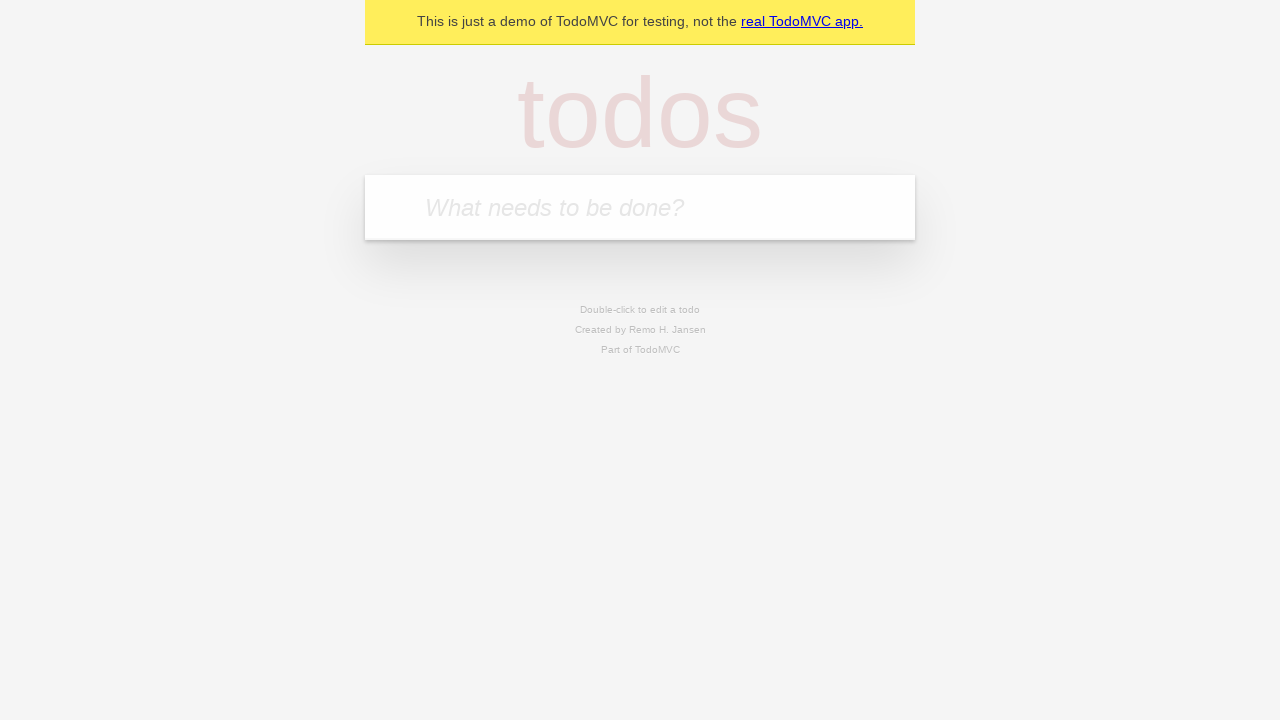

Filled todo input with 'buy some cheese' on internal:attr=[placeholder="What needs to be done?"i]
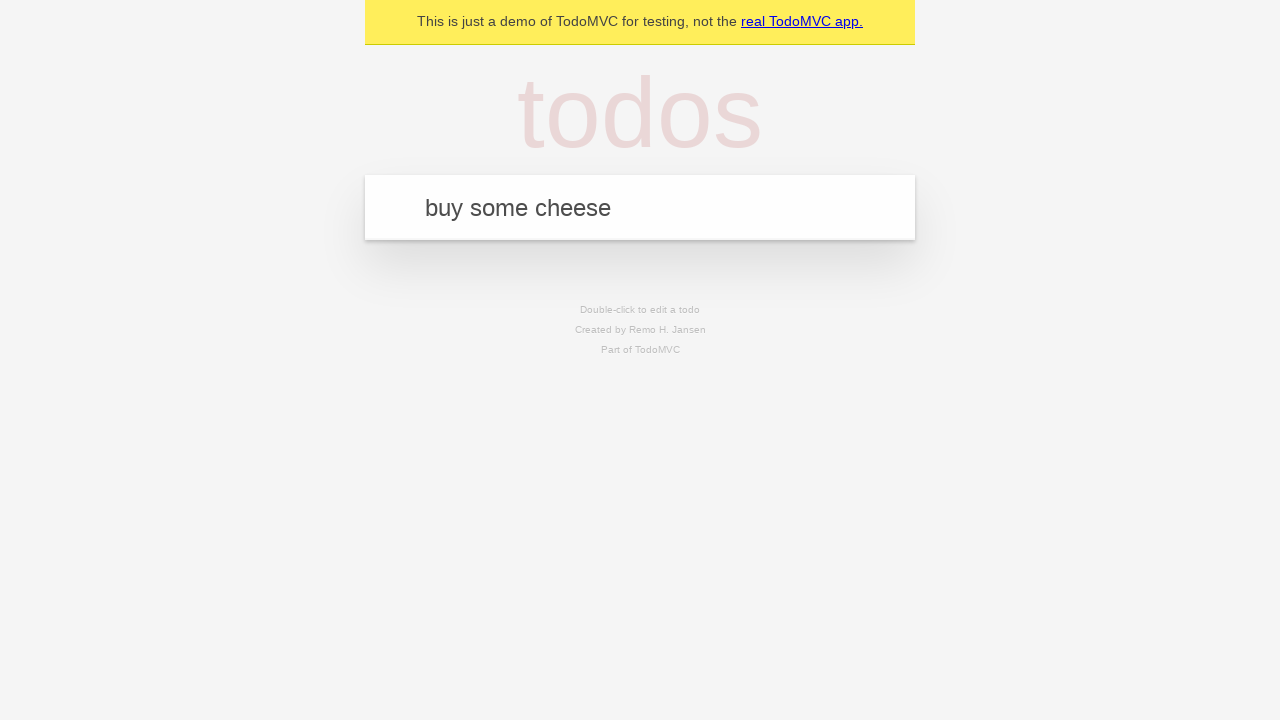

Pressed Enter to create first todo on internal:attr=[placeholder="What needs to be done?"i]
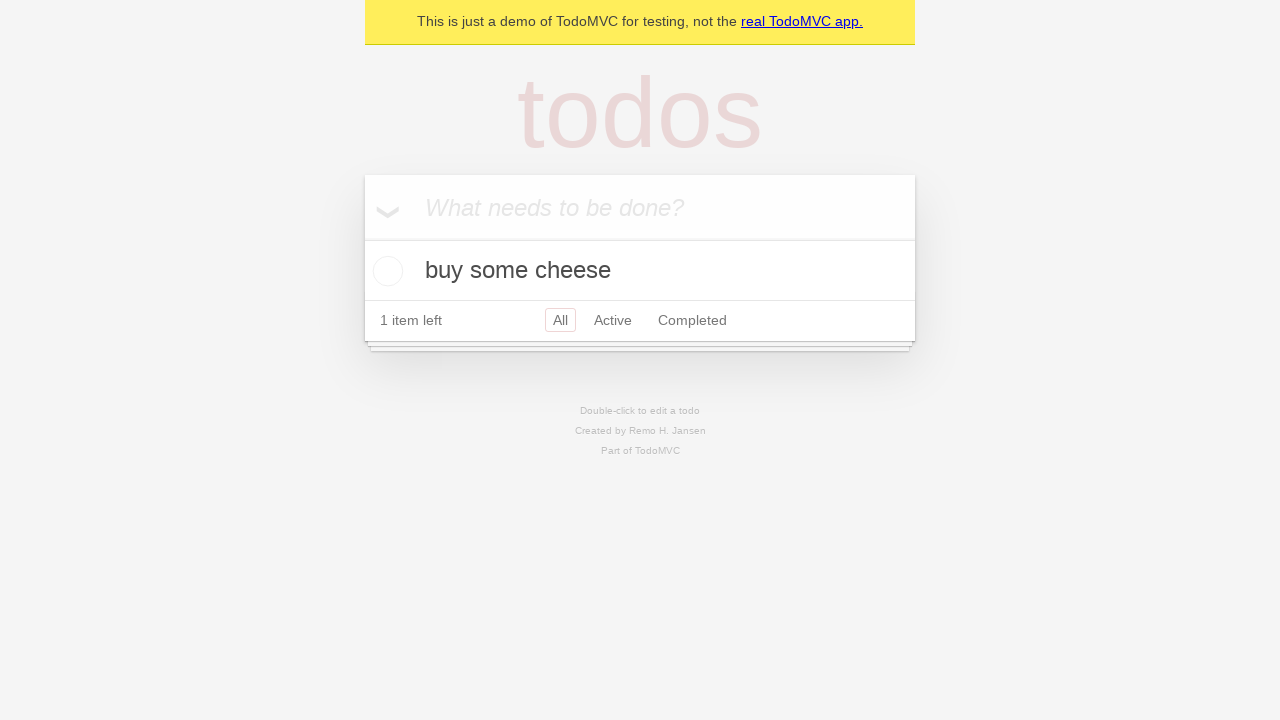

Filled todo input with 'feed the cat' on internal:attr=[placeholder="What needs to be done?"i]
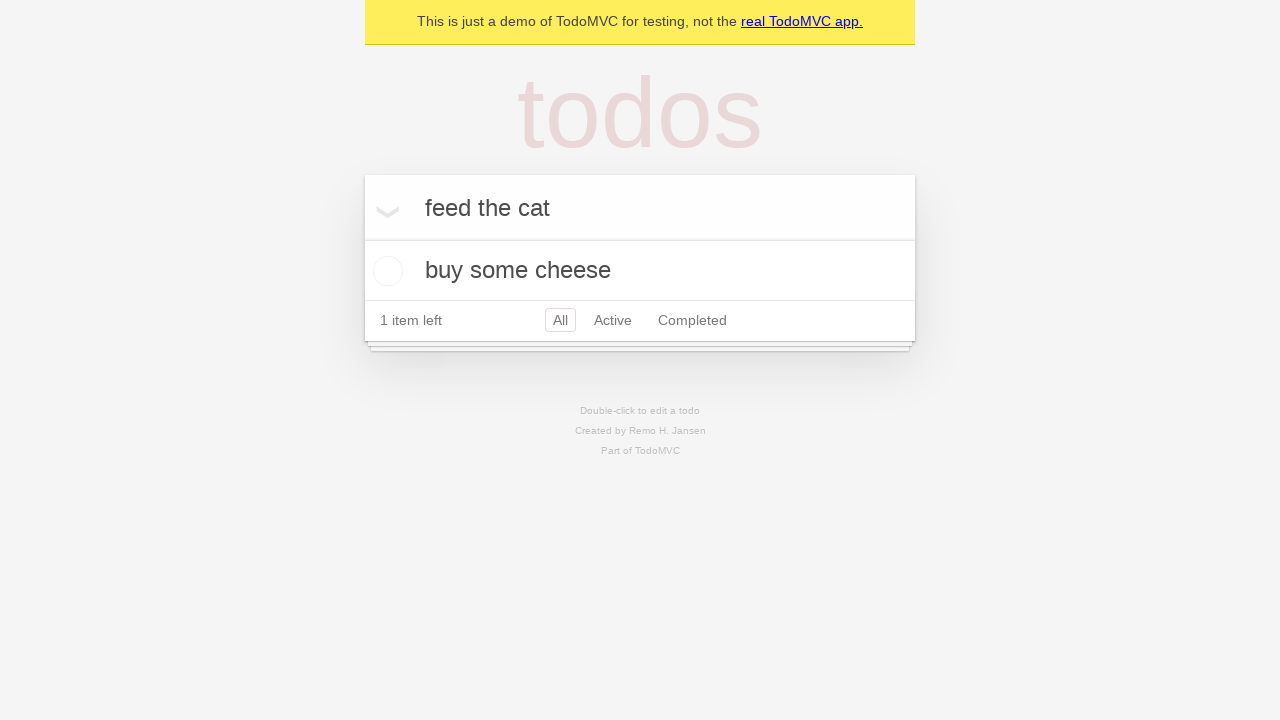

Pressed Enter to create second todo on internal:attr=[placeholder="What needs to be done?"i]
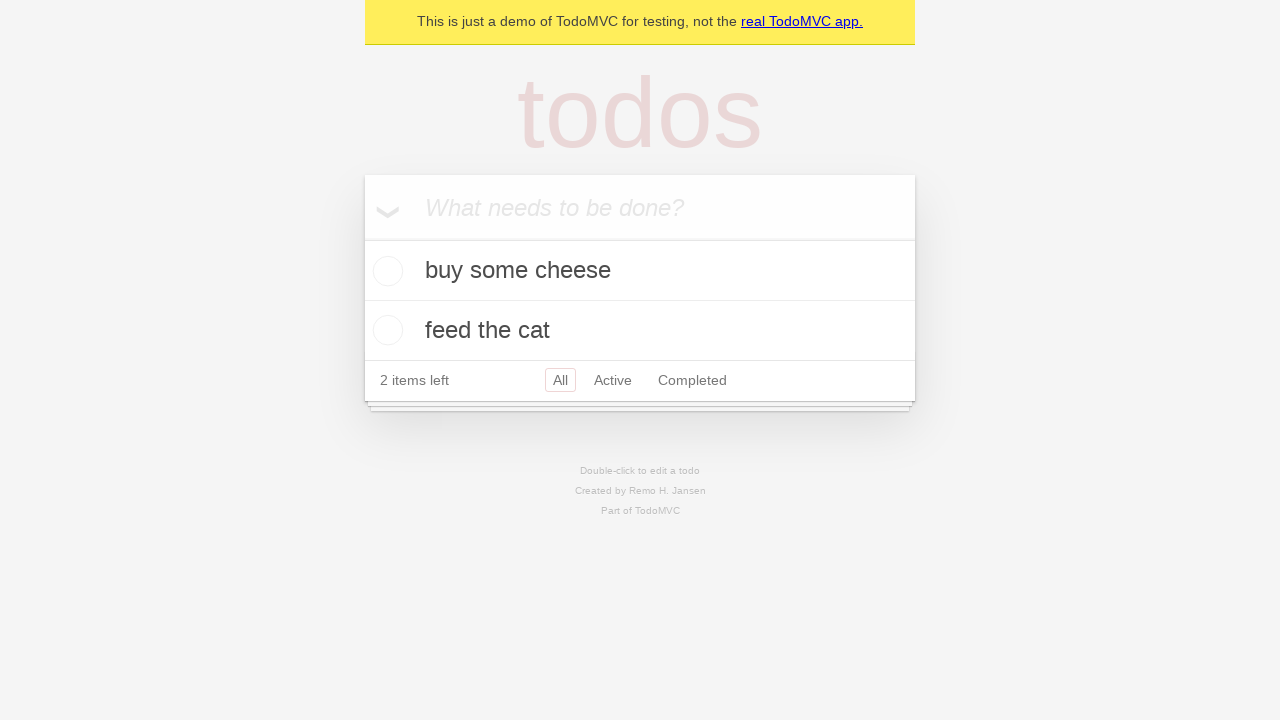

Filled todo input with 'book a doctors appointment' on internal:attr=[placeholder="What needs to be done?"i]
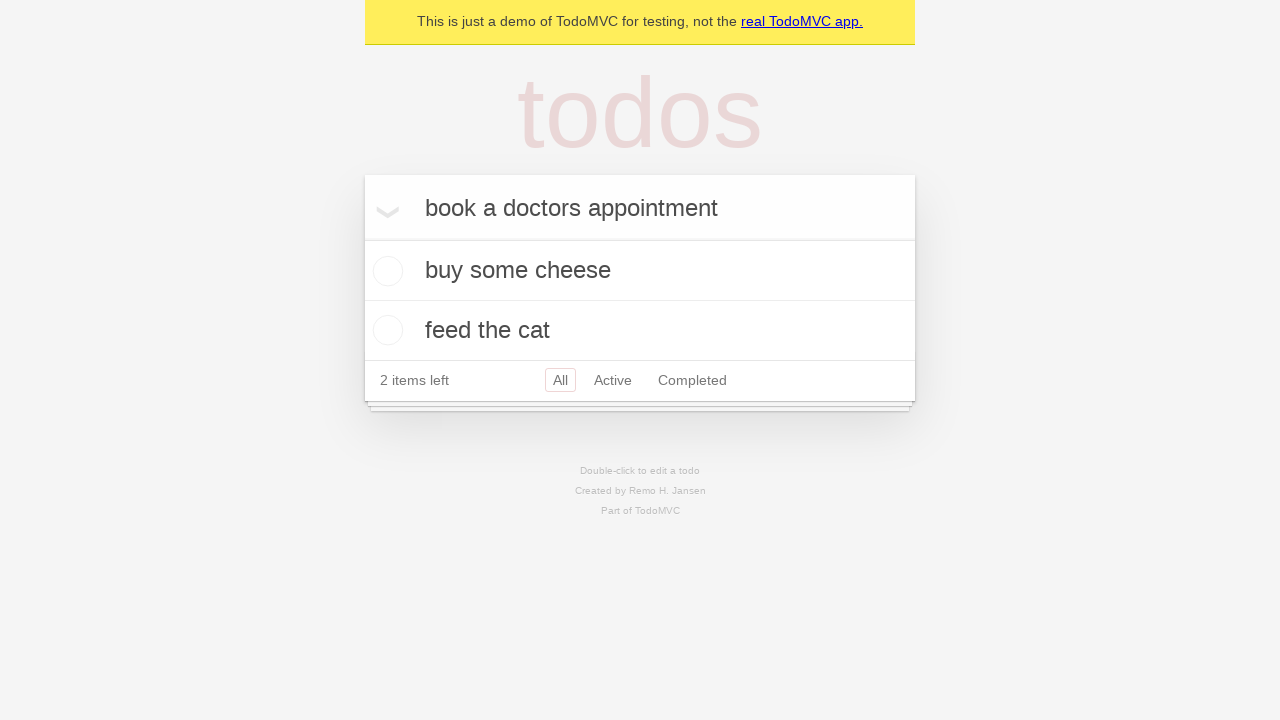

Pressed Enter to create third todo on internal:attr=[placeholder="What needs to be done?"i]
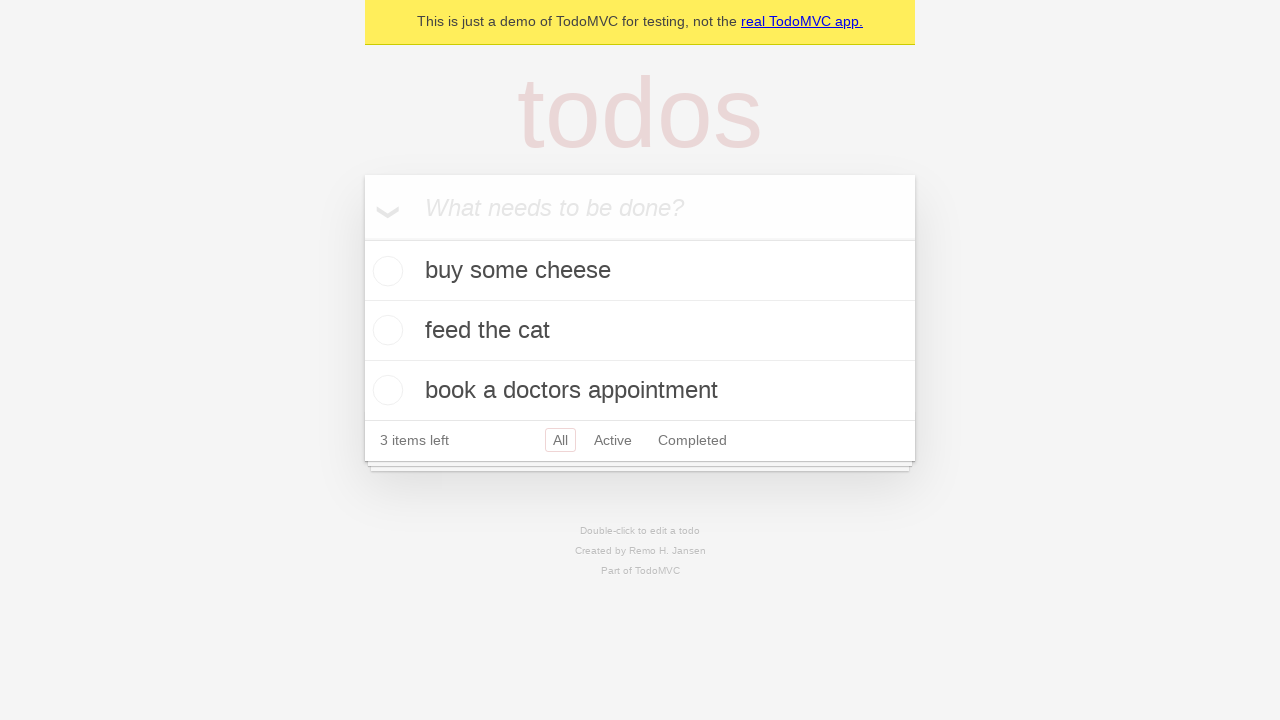

Double-clicked second todo to enter edit mode at (640, 331) on internal:testid=[data-testid="todo-item"s] >> nth=1
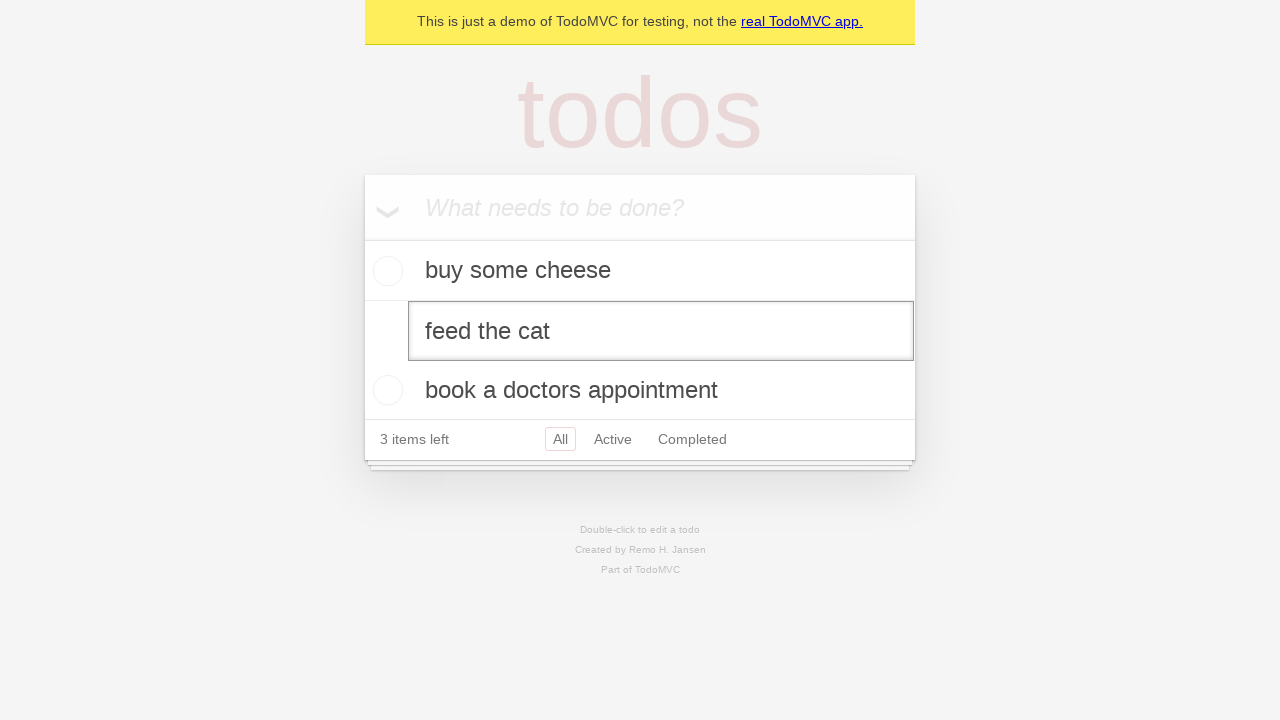

Filled edit textbox with 'buy some sausages' on internal:testid=[data-testid="todo-item"s] >> nth=1 >> internal:role=textbox[nam
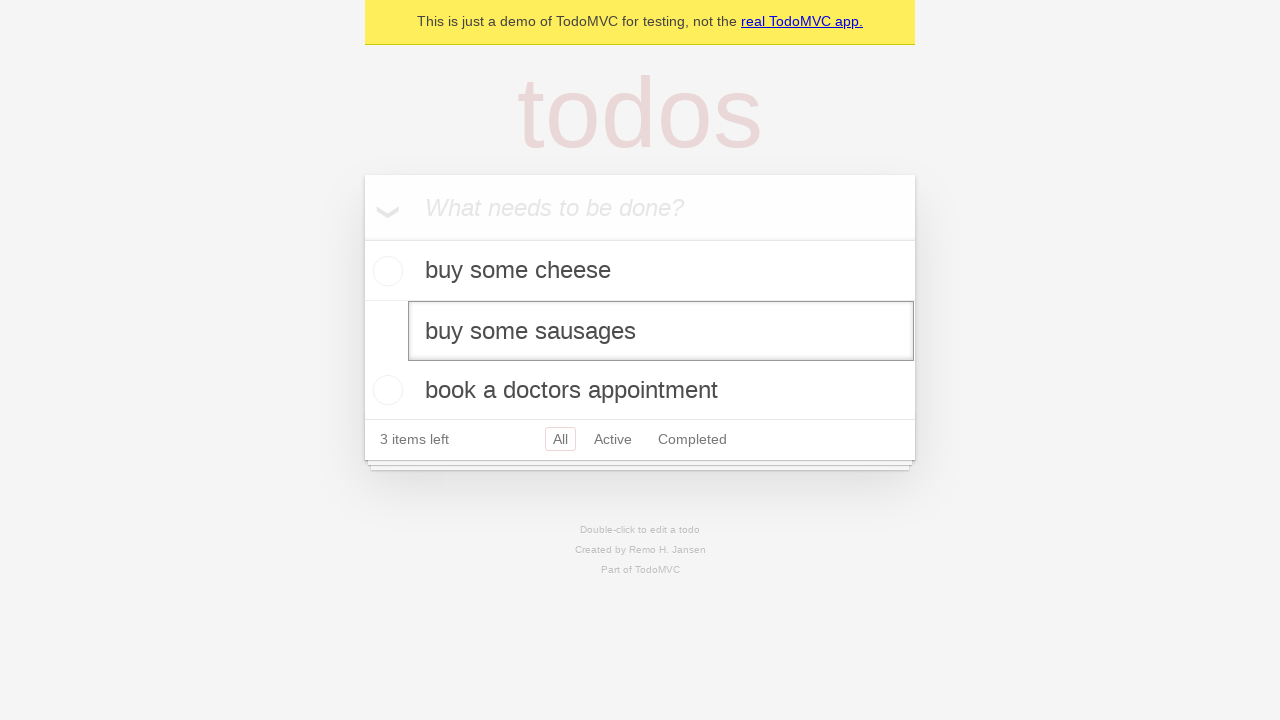

Dispatched blur event to save edited todo on focus loss
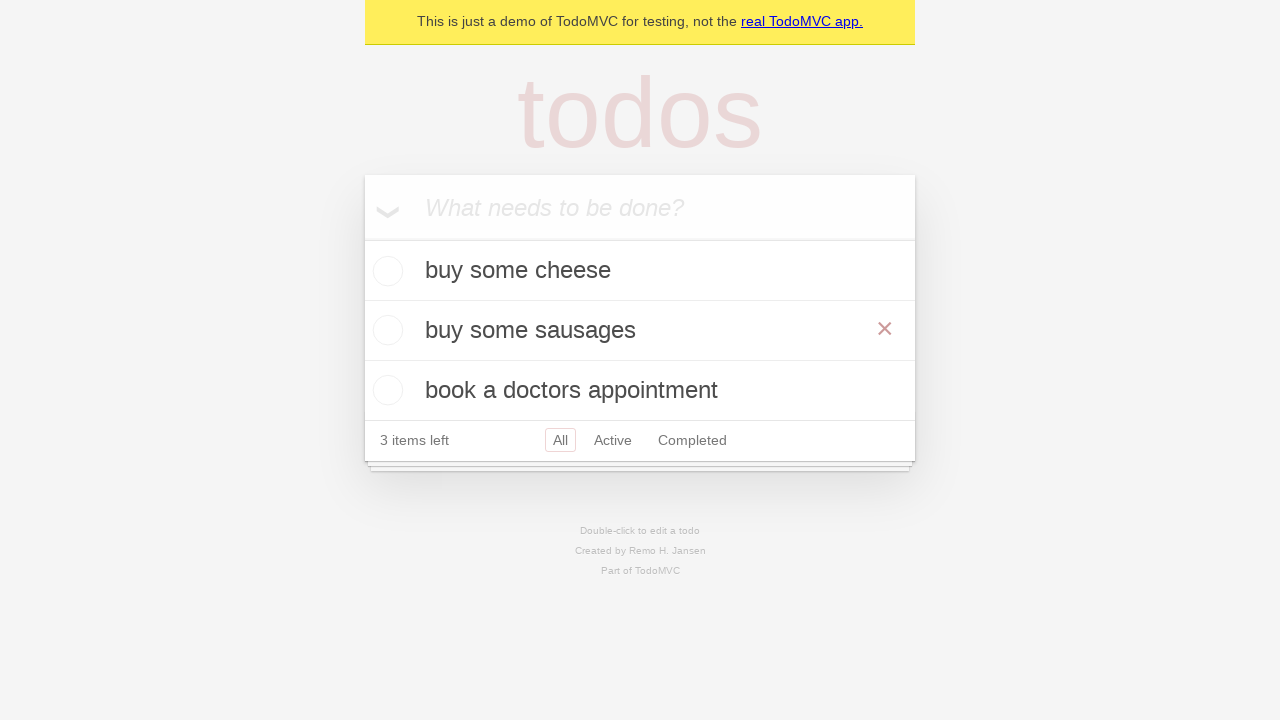

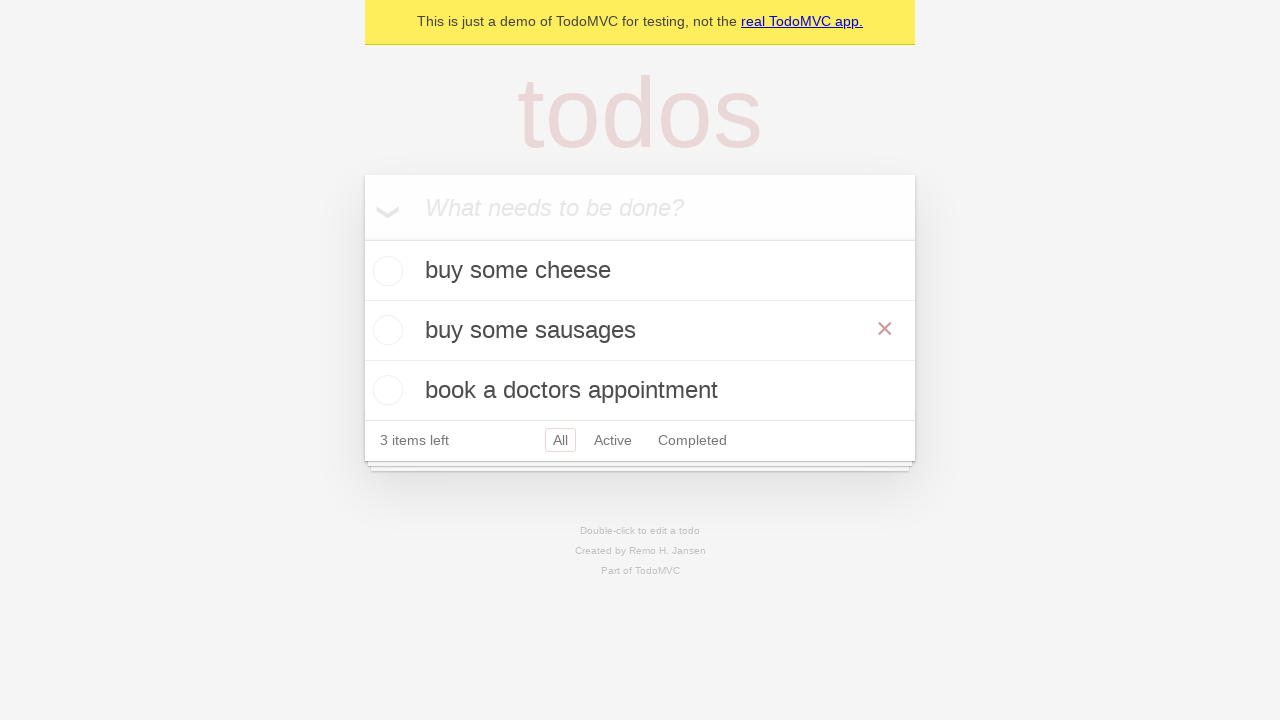